Opens the ParaBank sitemap page and clicks the Products link to navigate to the Products page

Starting URL: https://parabank.parasoft.com/parabank/sitemap.htm

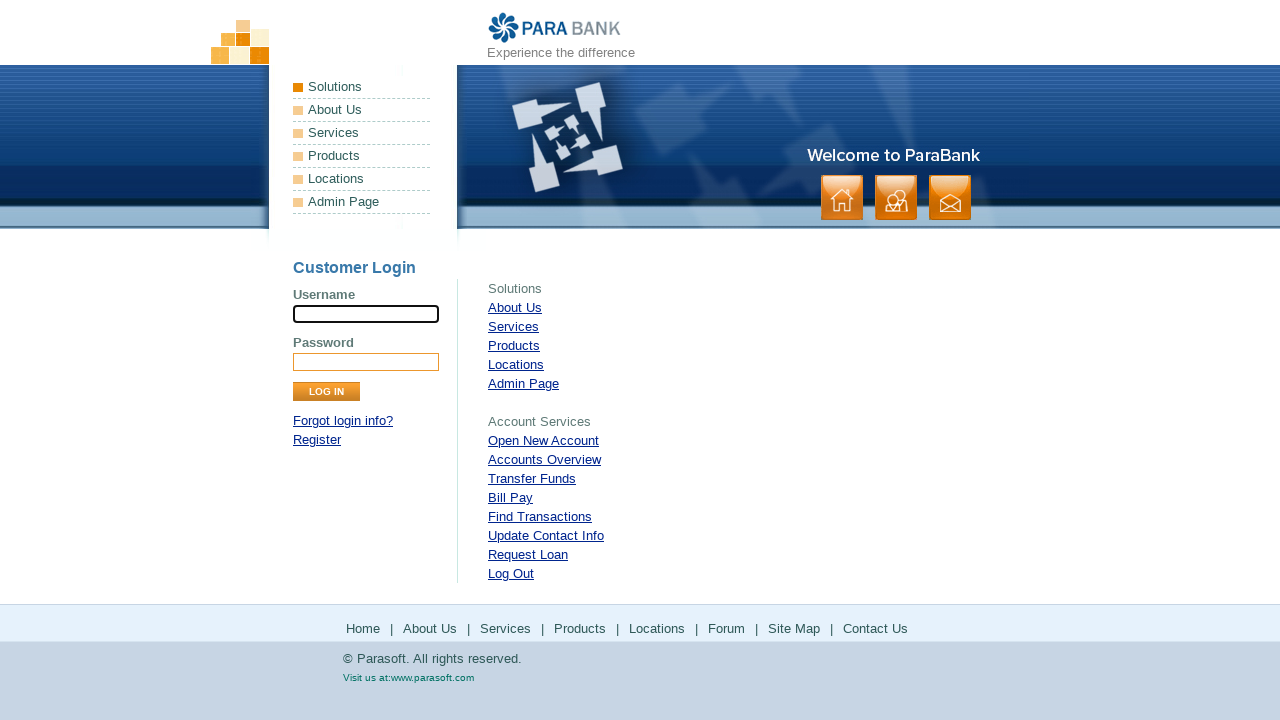

Clicked Products link to navigate to Products page at (362, 156) on a:has-text('Products')
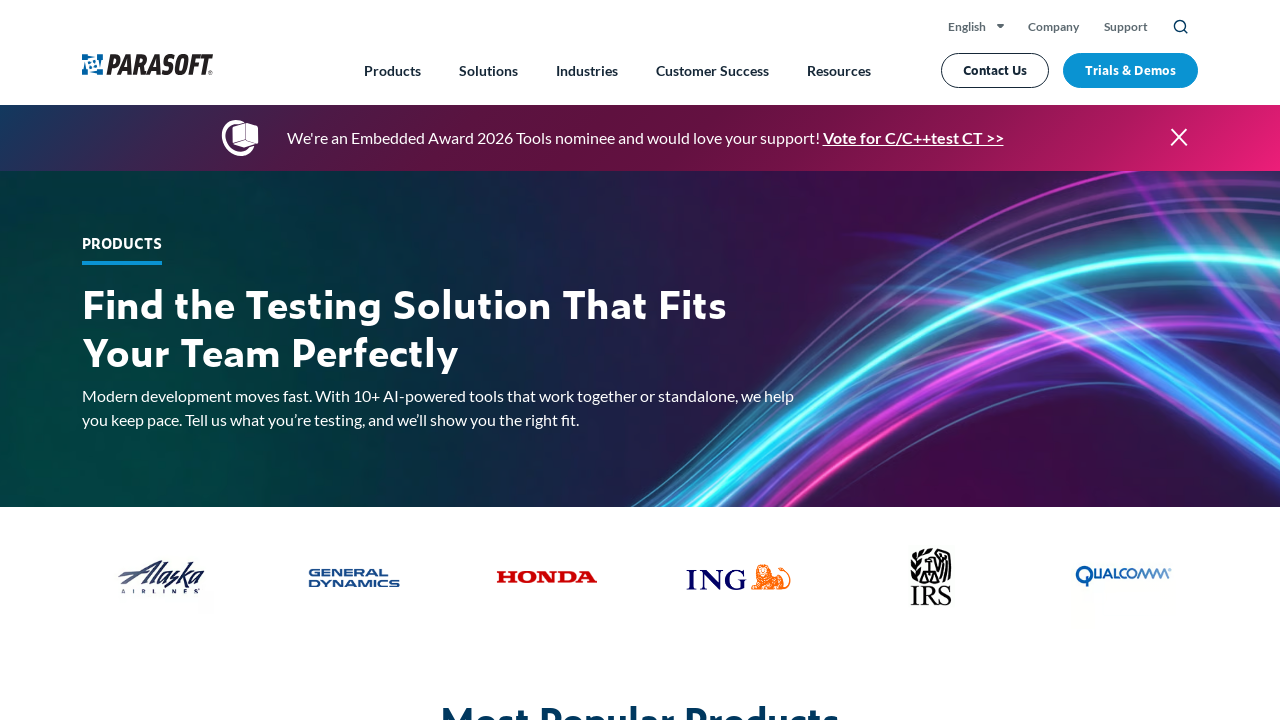

Products page loaded successfully
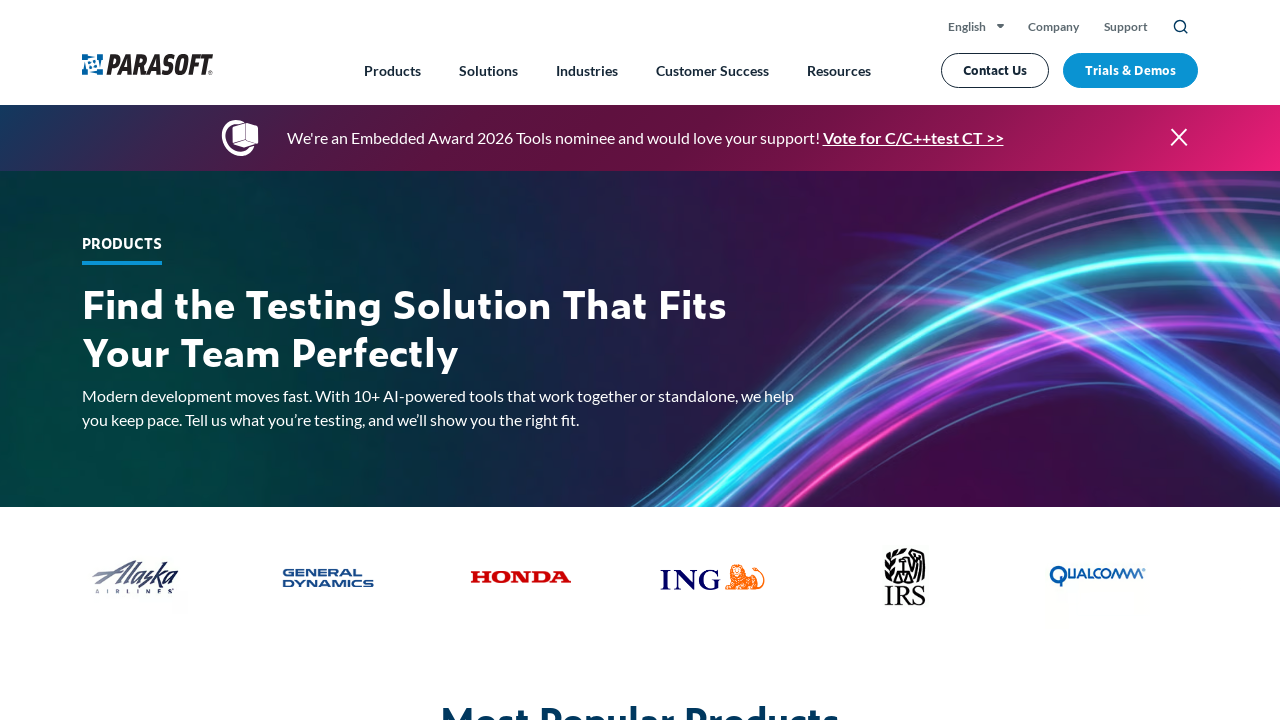

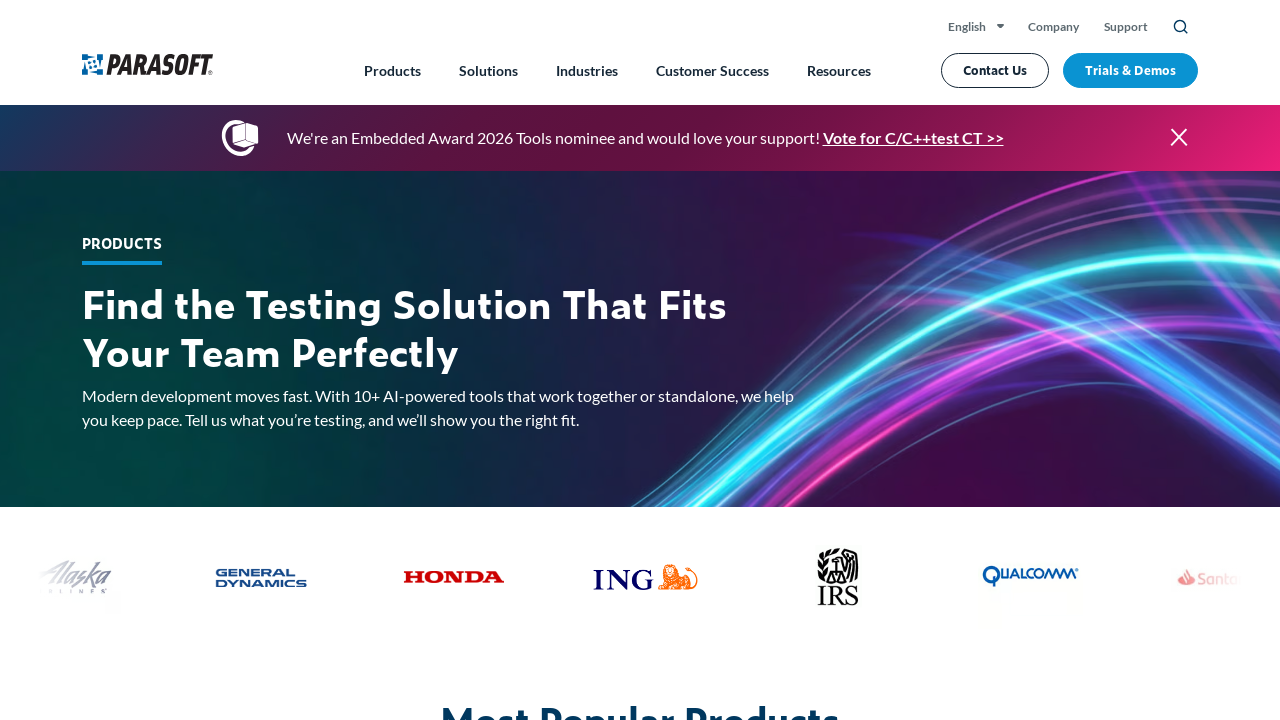